Tests drag and drop functionality by dragging red, green, and blue circles into a target container box

Starting URL: https://practice.expandtesting.com/drag-and-drop-circles

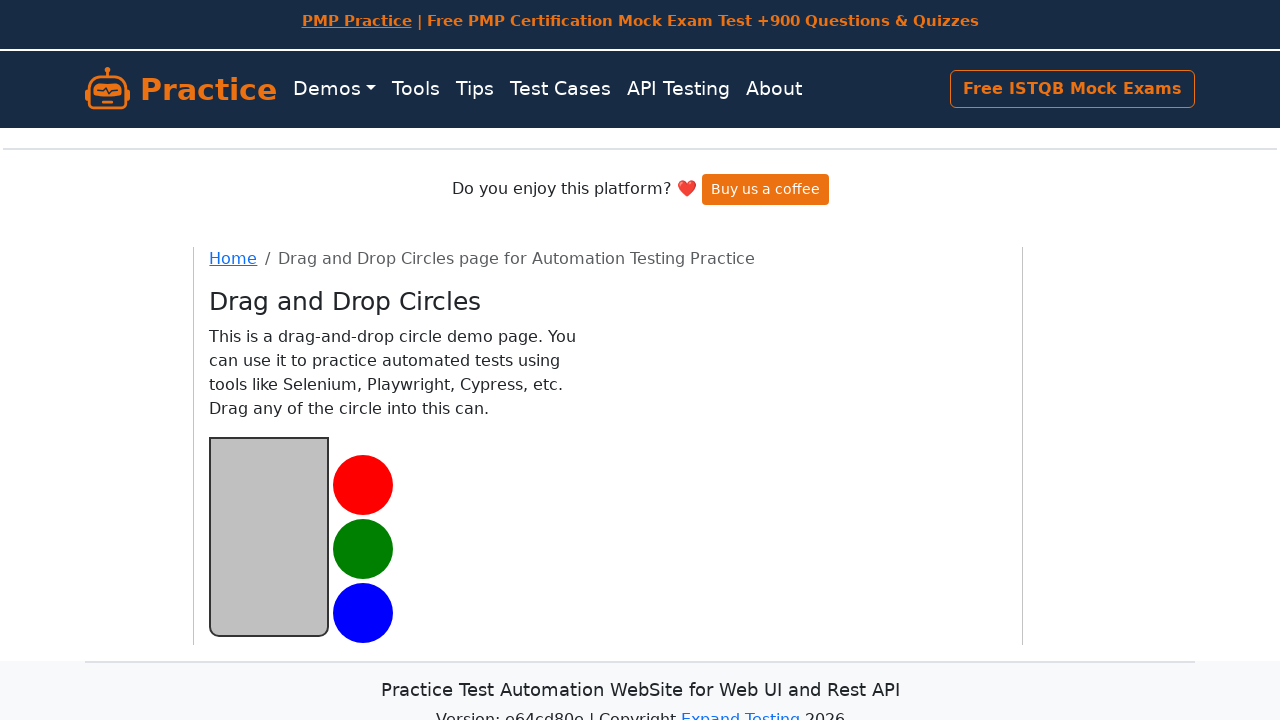

Located red circle element
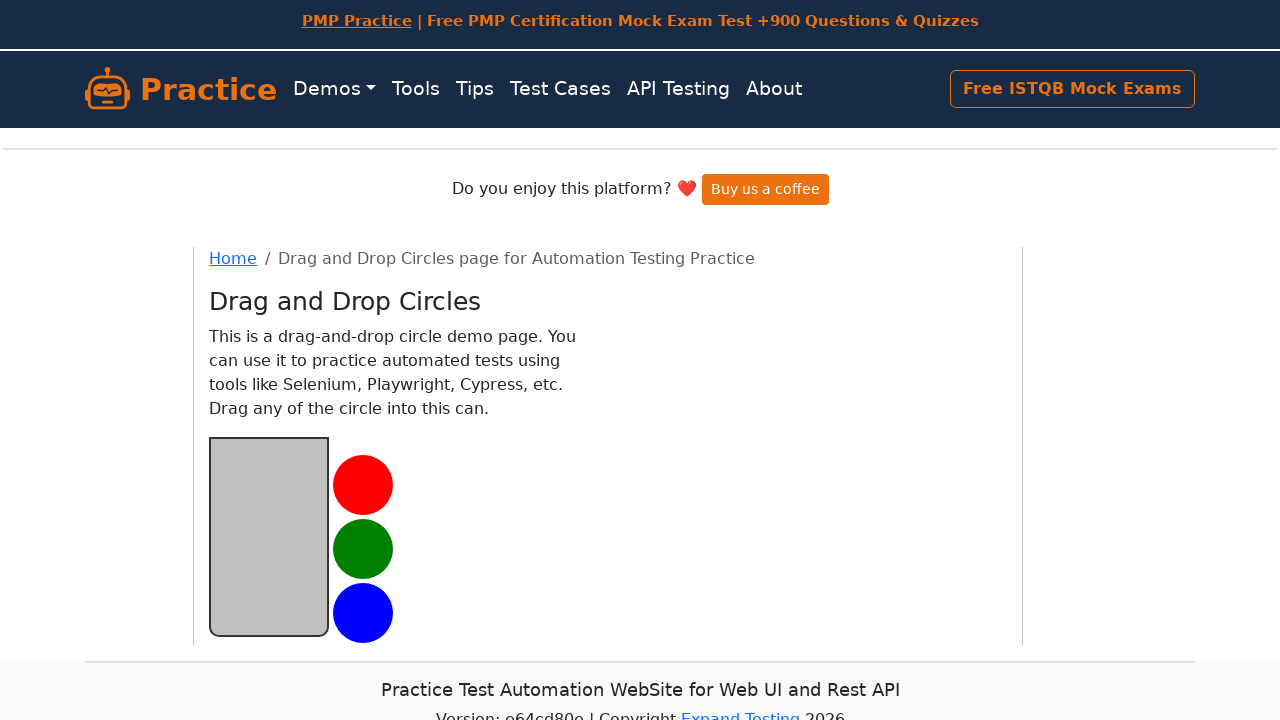

Located green circle element
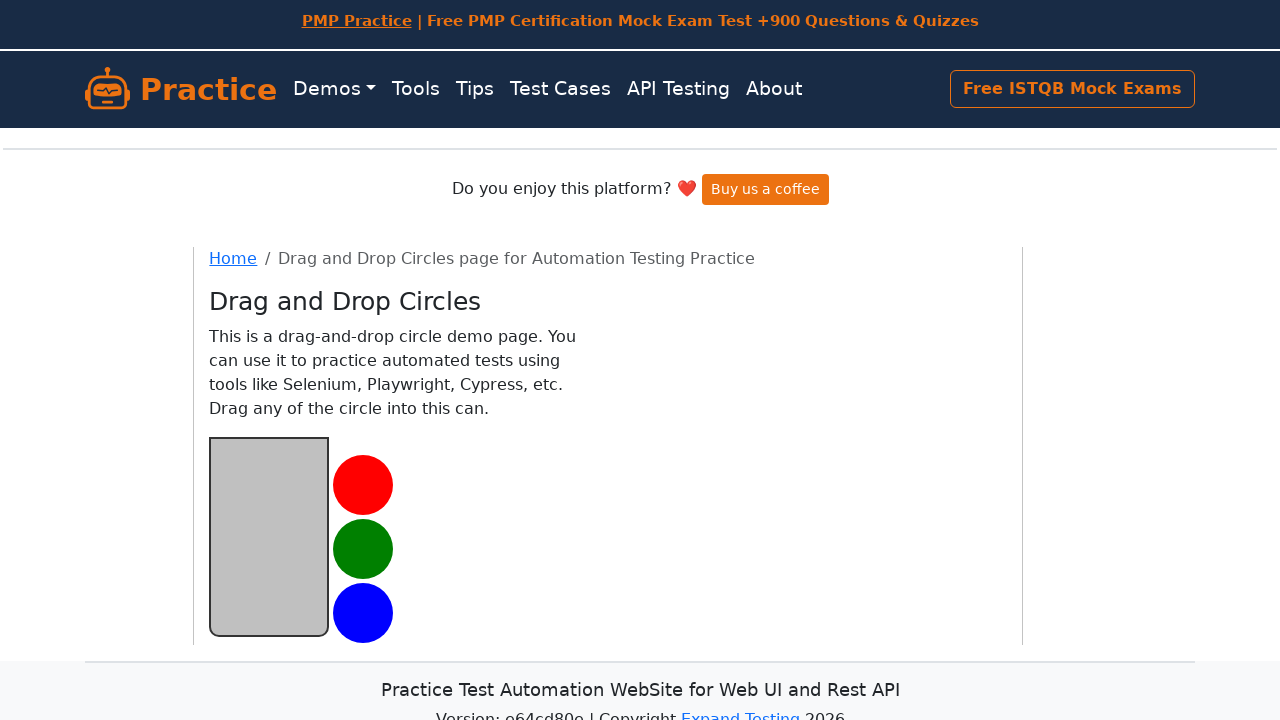

Located blue circle element
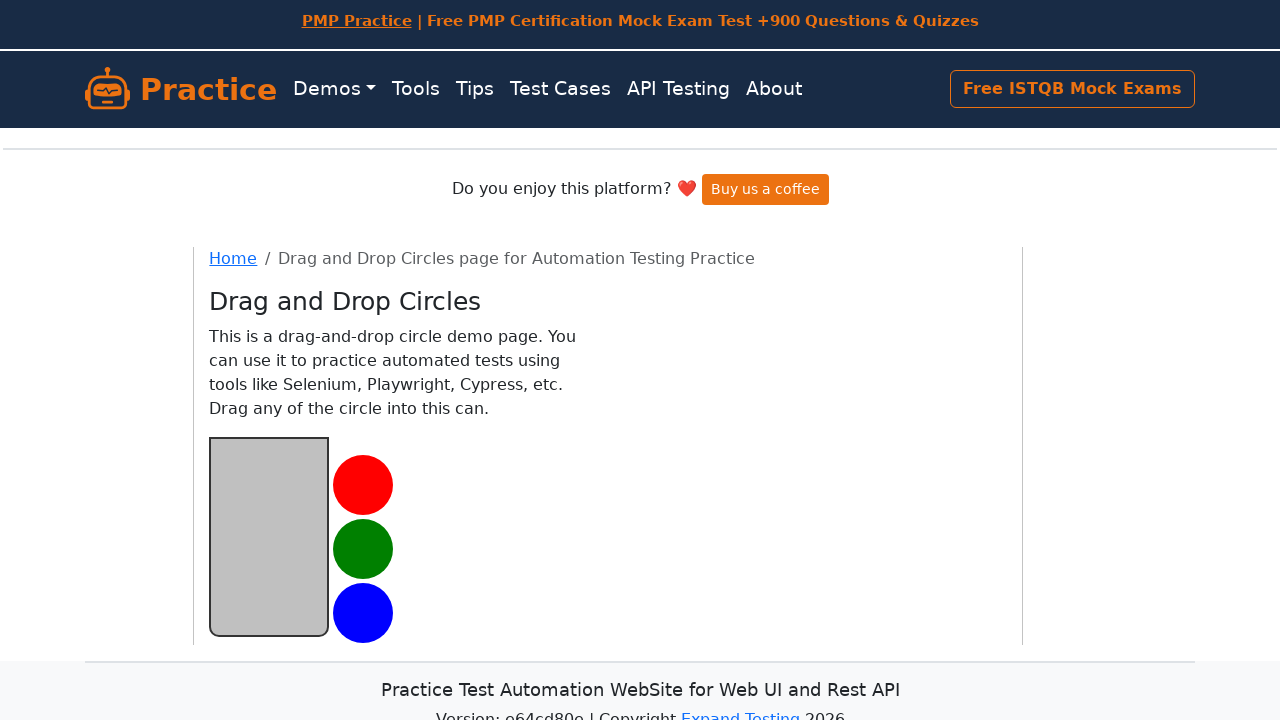

Located target container box
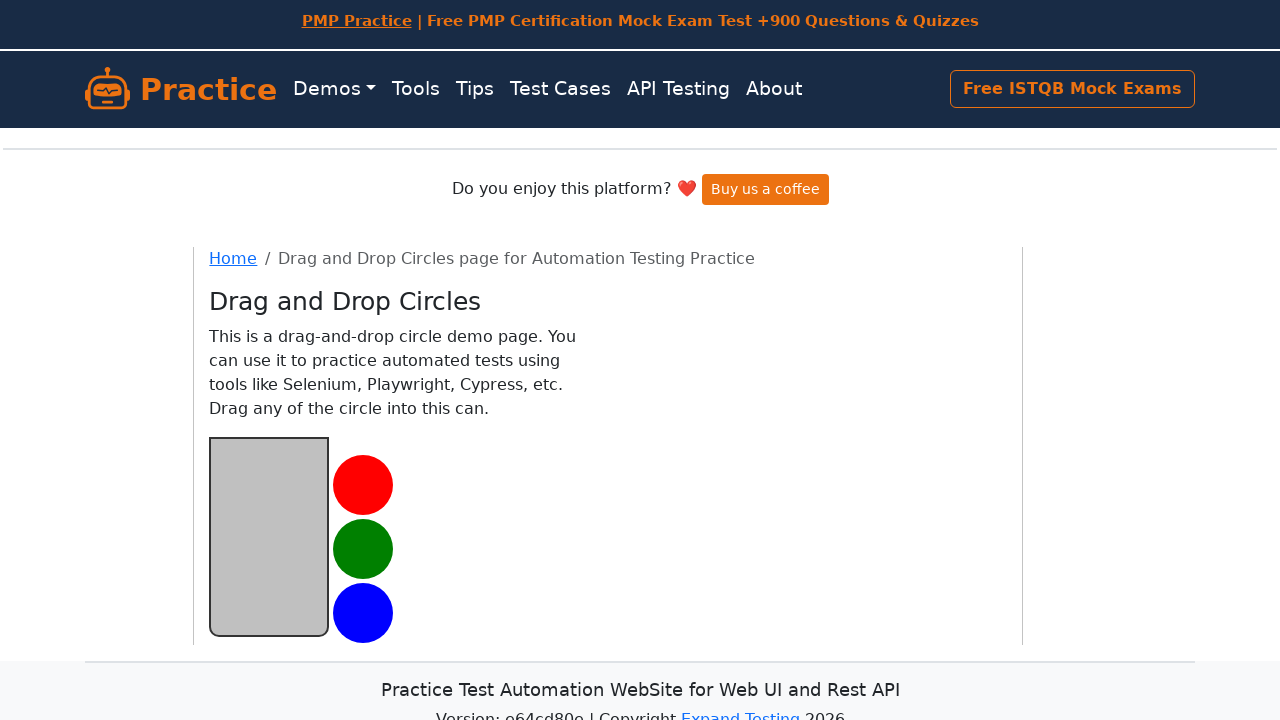

Dragged red circle into target box at (269, 536)
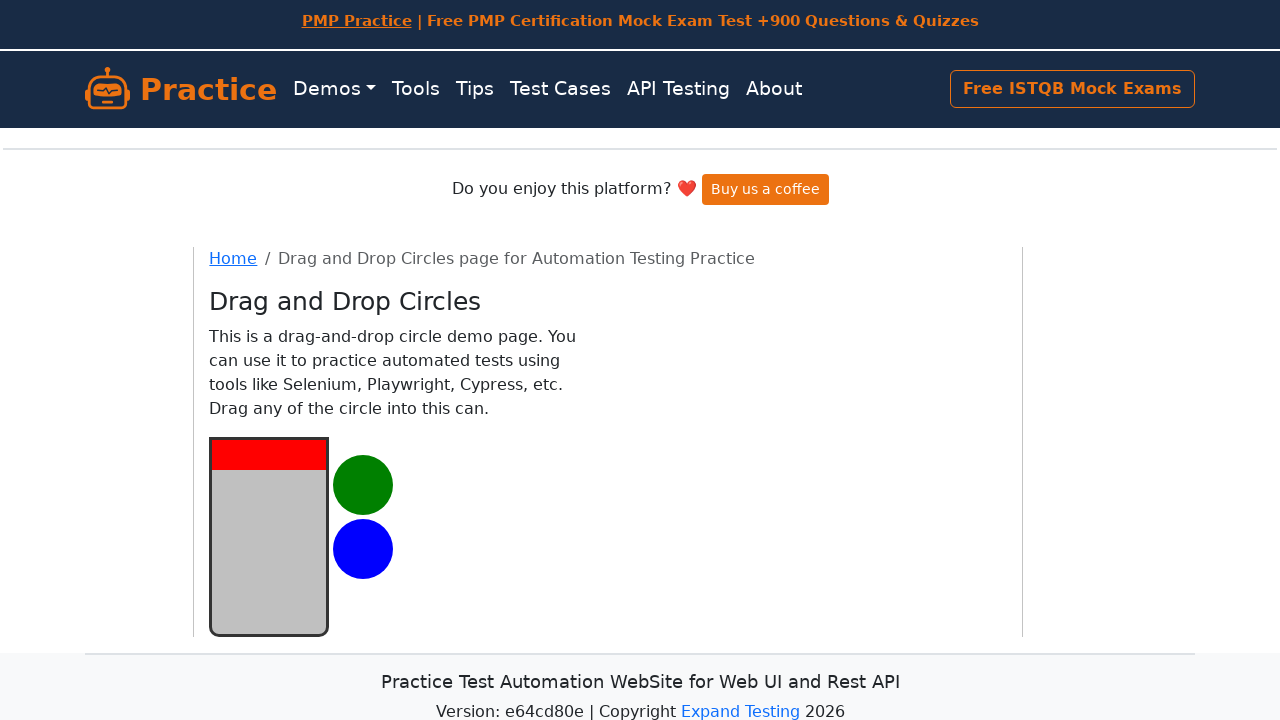

Dragged green circle into target box at (269, 536)
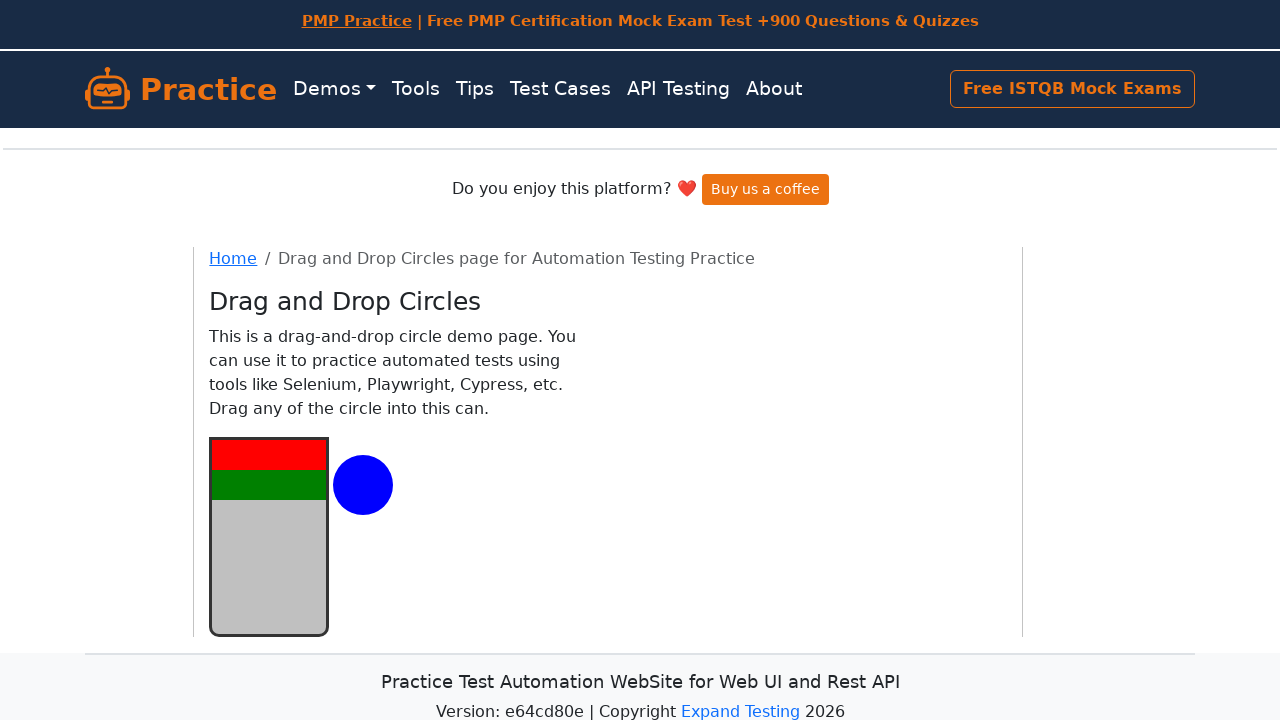

Dragged blue circle into target box at (269, 536)
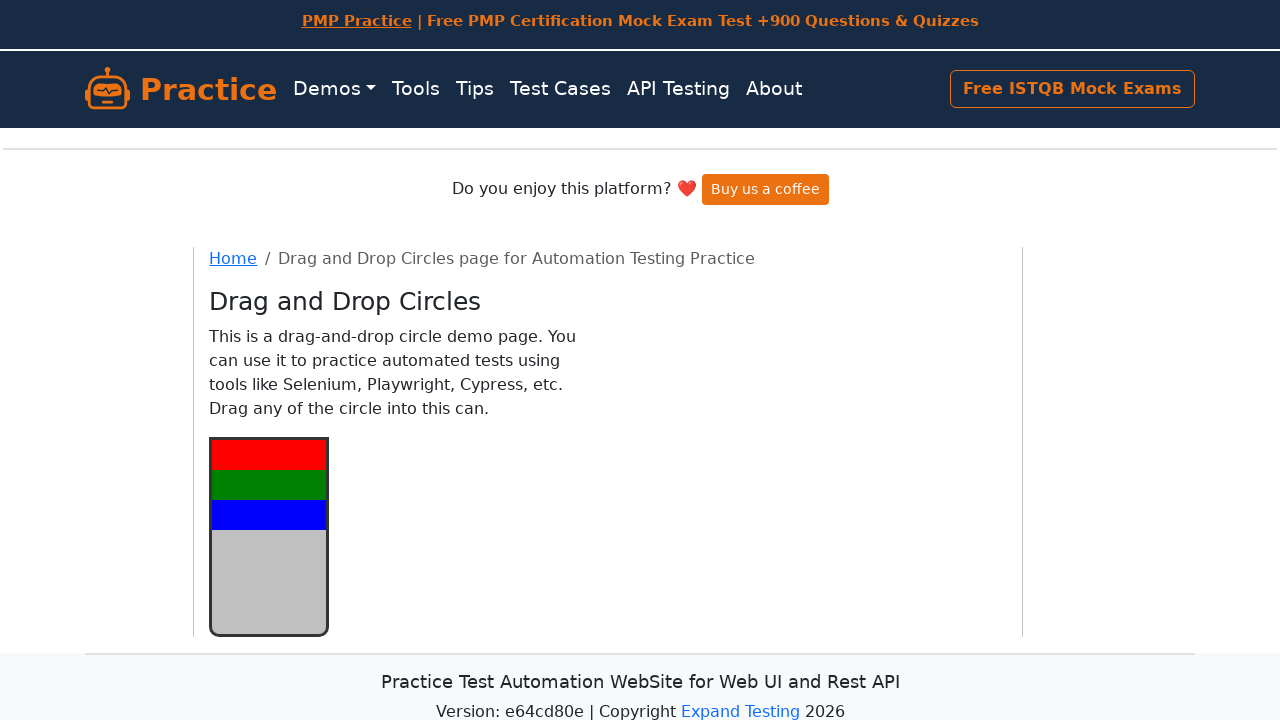

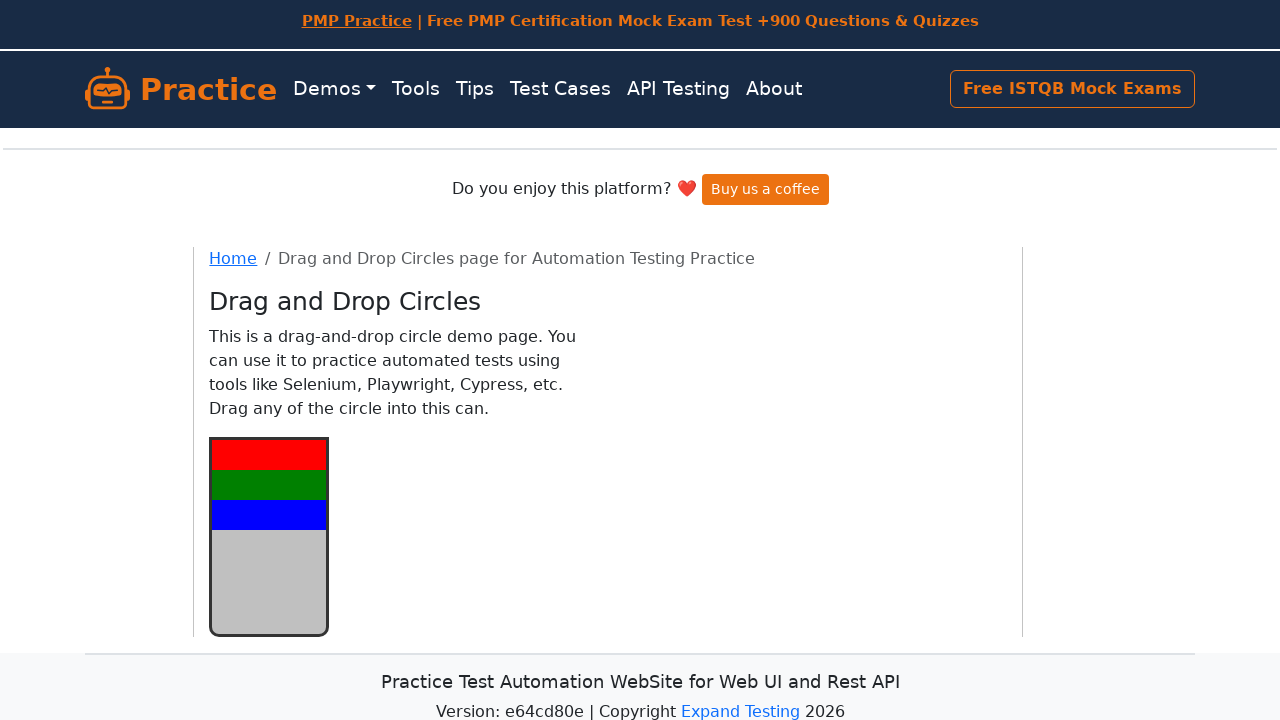